Tests valid zip code entry by entering a 5-digit zip code and verifying the Register button appears

Starting URL: https://www.sharelane.com/cgi-bin/register.py

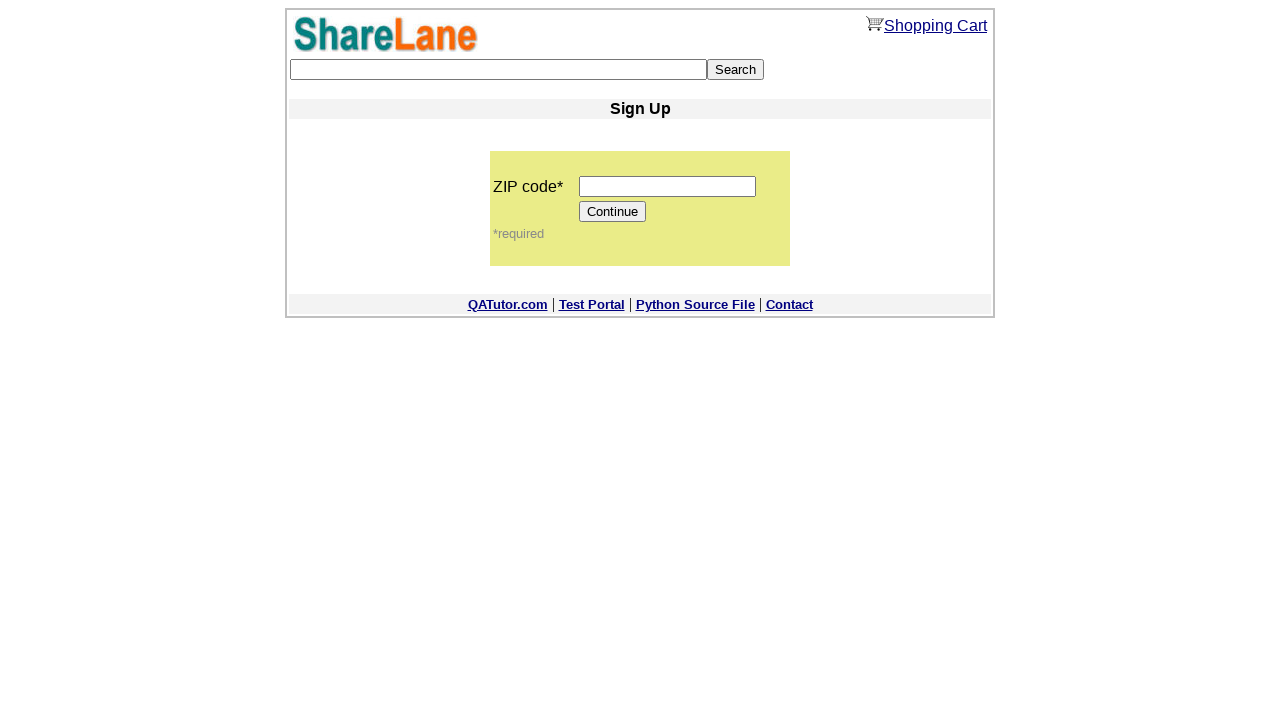

Entered 5-digit zip code '12345' in zip code field on input[name='zip_code']
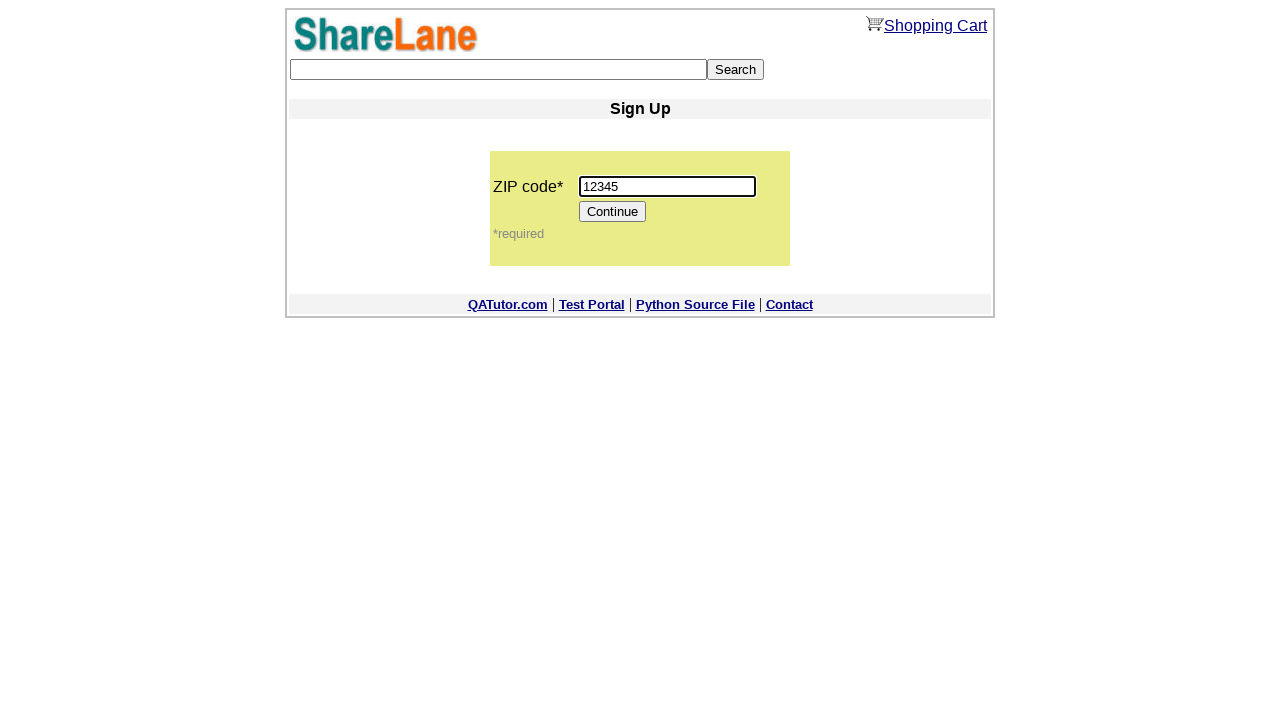

Clicked Continue button to proceed with zip code at (613, 212) on input[value='Continue']
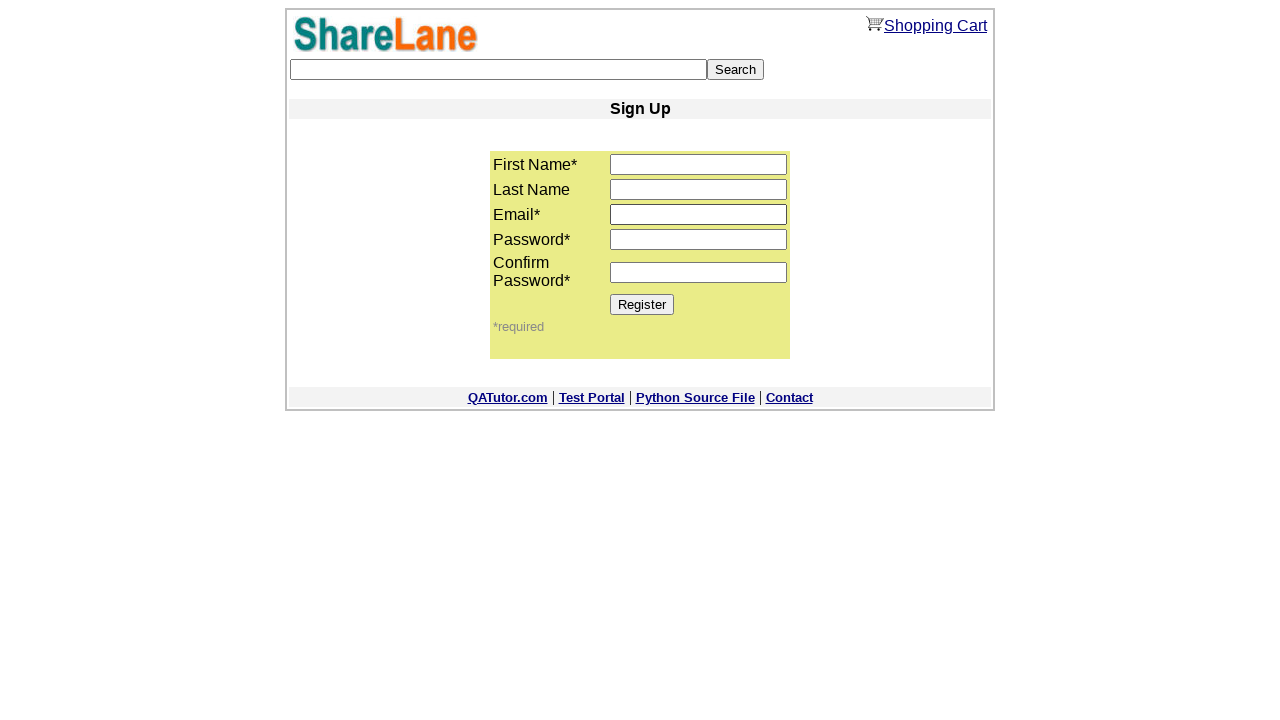

Register button appeared on page, confirming valid zip code entry
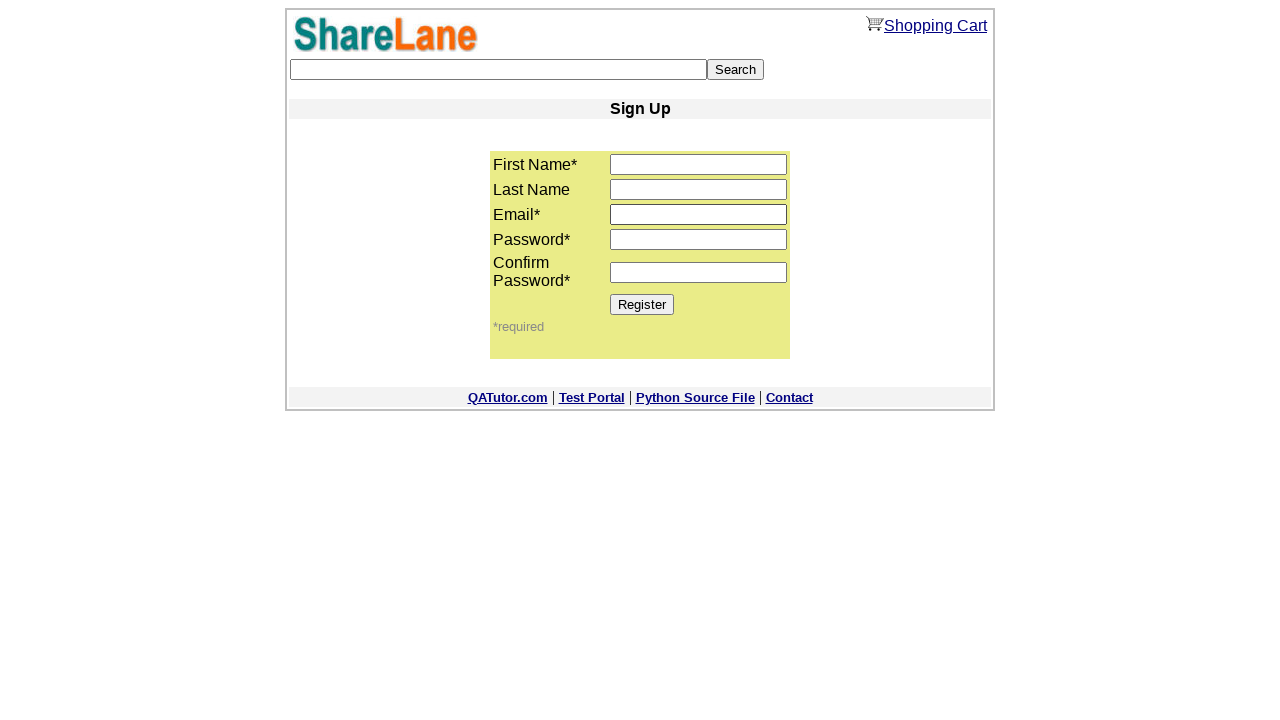

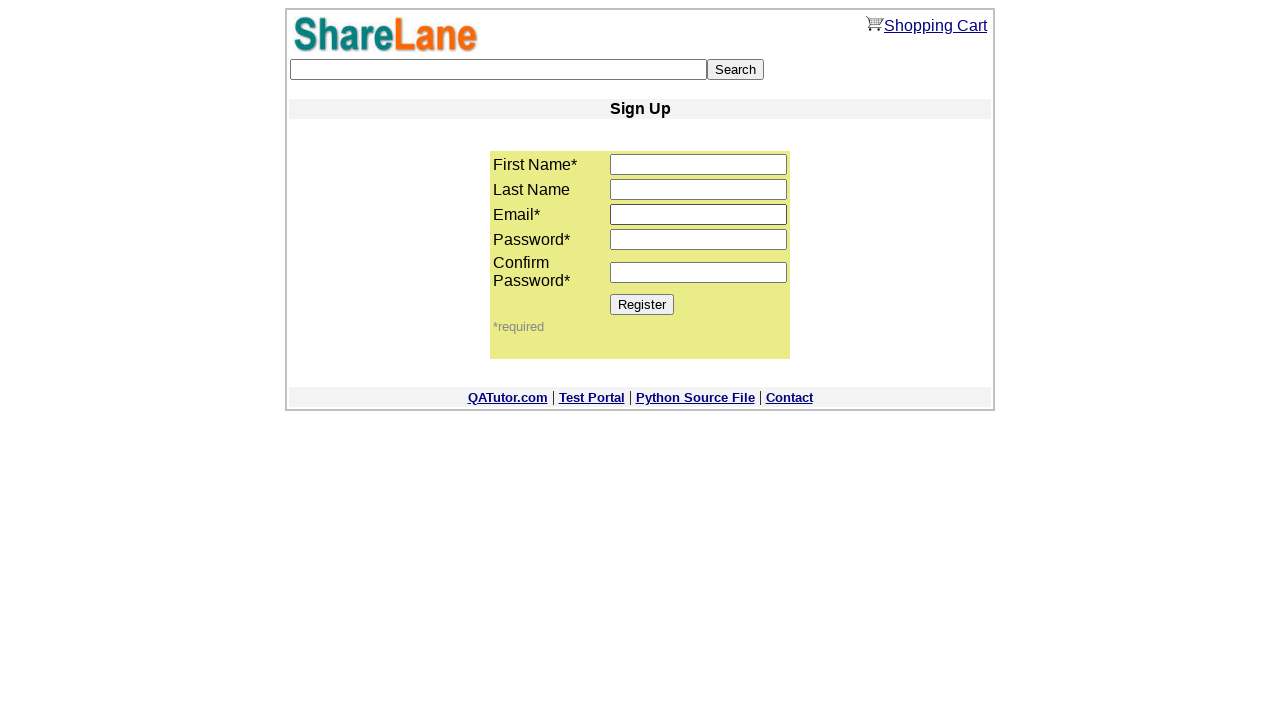